Tests the signup functionality on demoblaze.com by filling in username and password fields and submitting the signup form

Starting URL: https://demoblaze.com/index.html

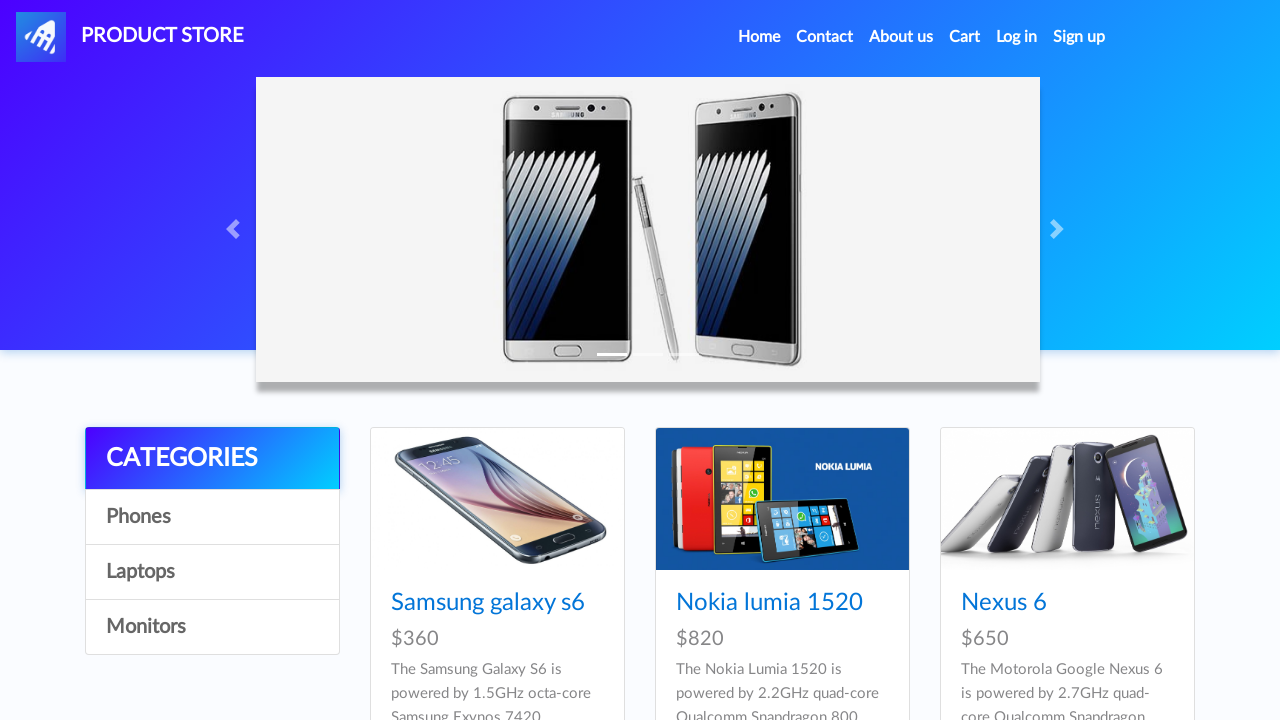

Clicked Sign Up link to open signup modal at (1079, 37) on a#signin2
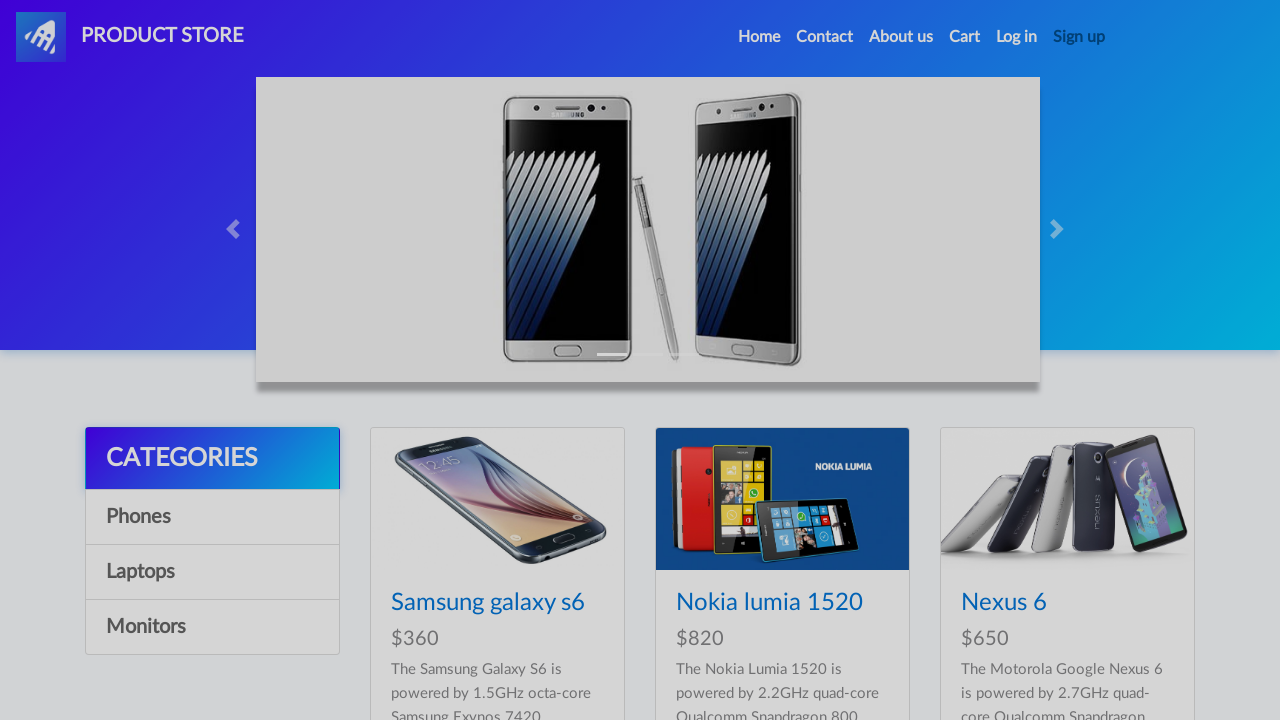

Signup modal loaded and became visible
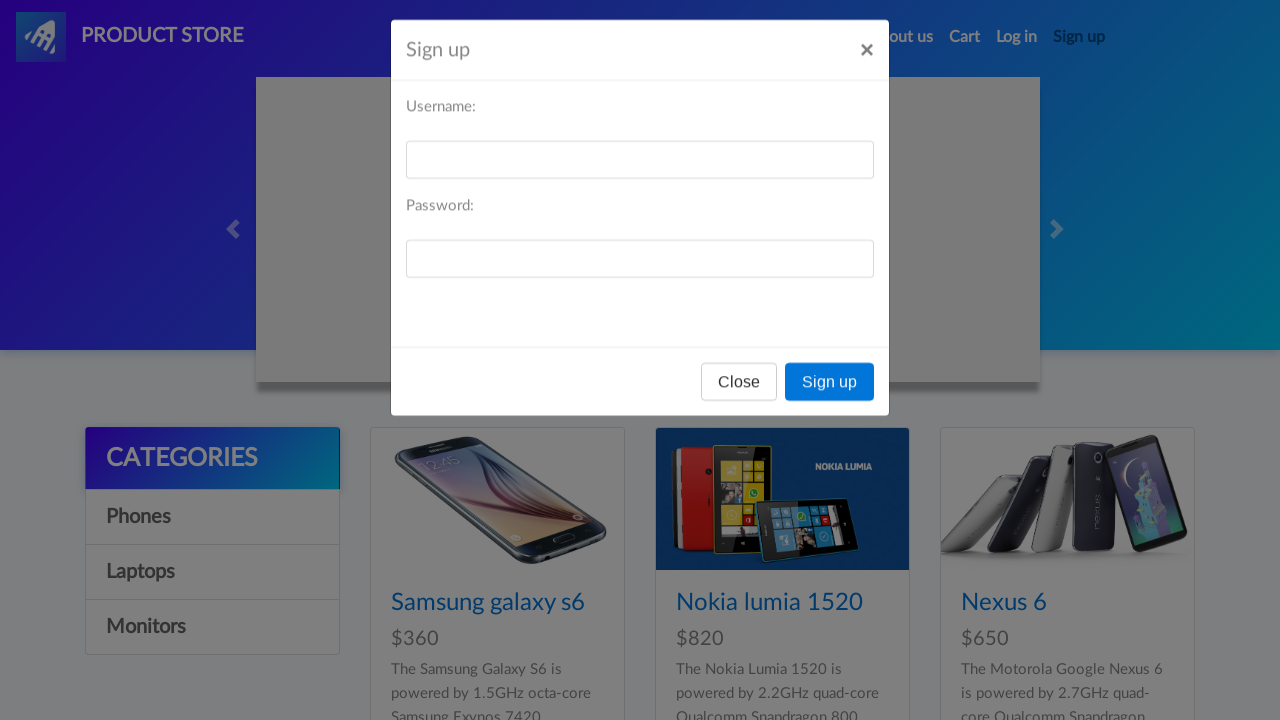

Filled username field with 'testuser456' on #sign-username
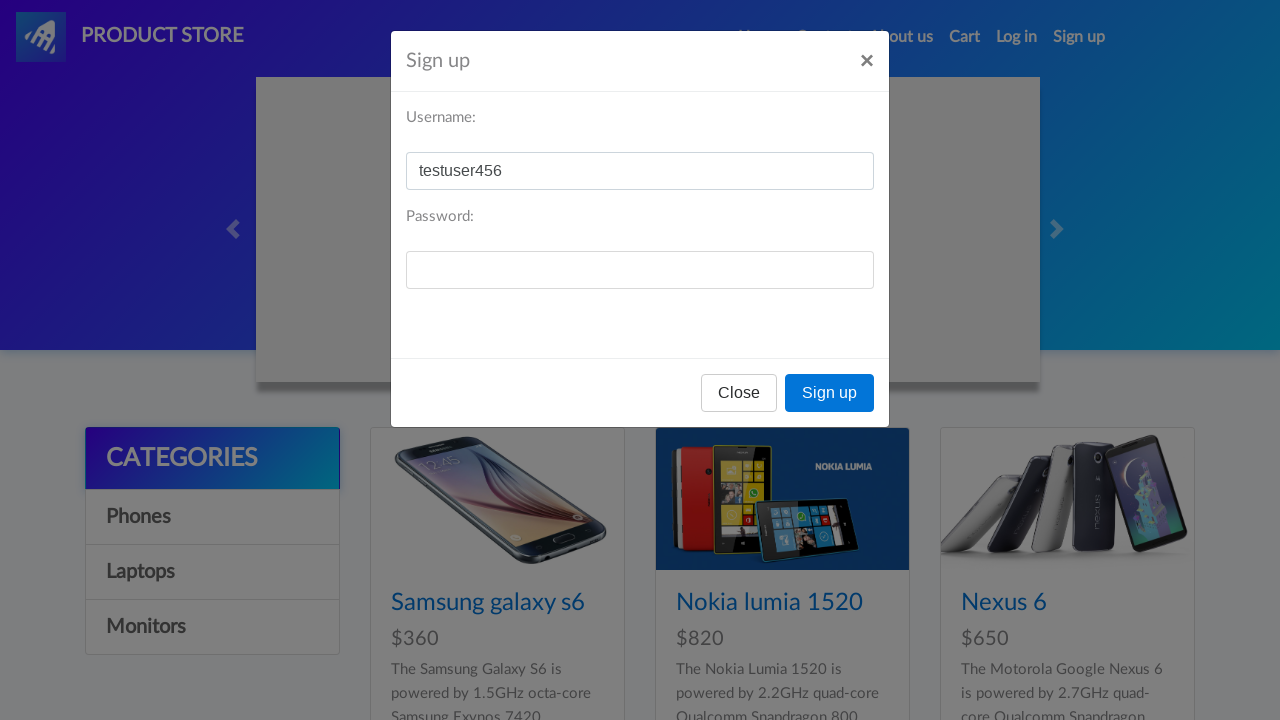

Filled password field with 'testpass123' on #sign-password
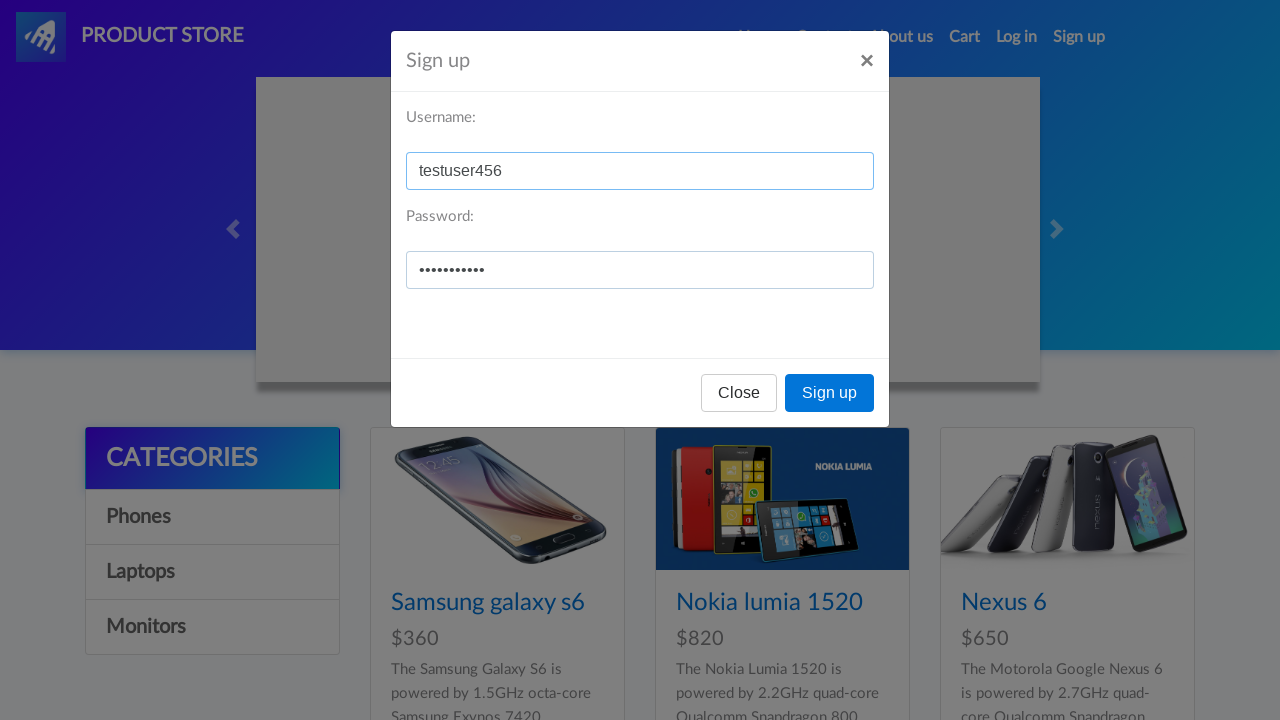

Clicked Sign Up button to submit the form at (830, 393) on button[onclick='register()']
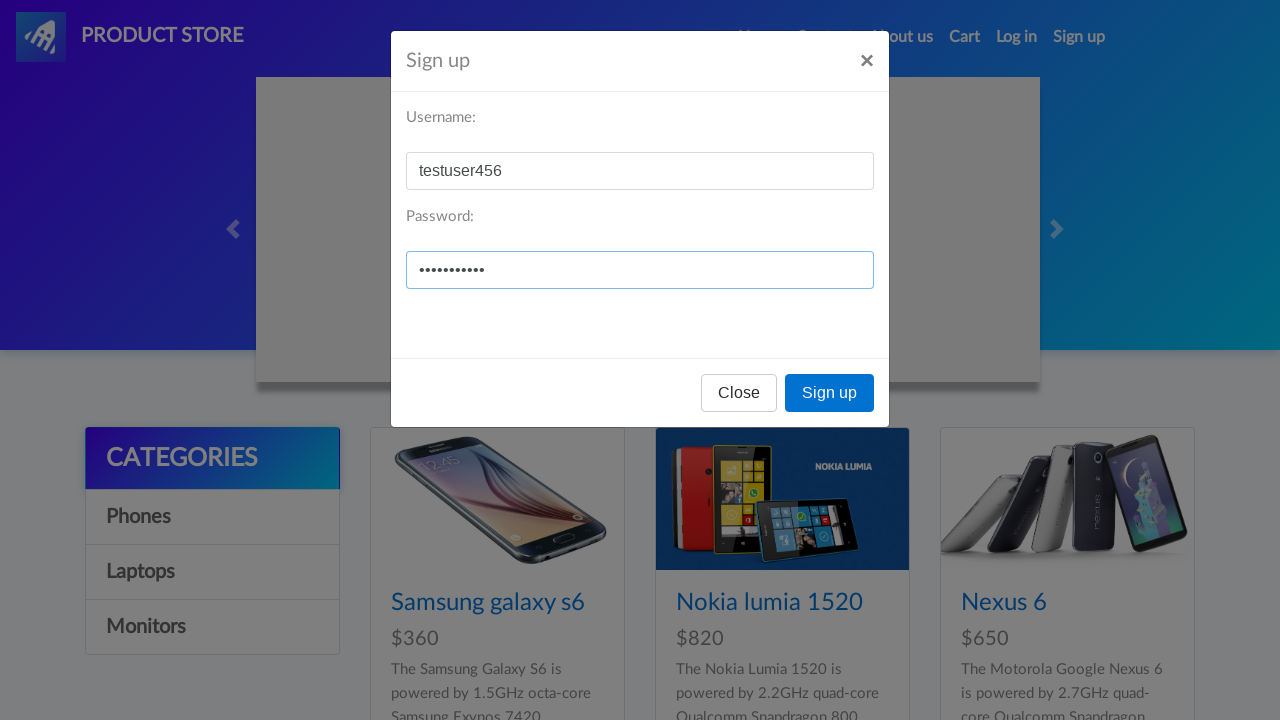

Set up dialog handler to accept confirmation alert
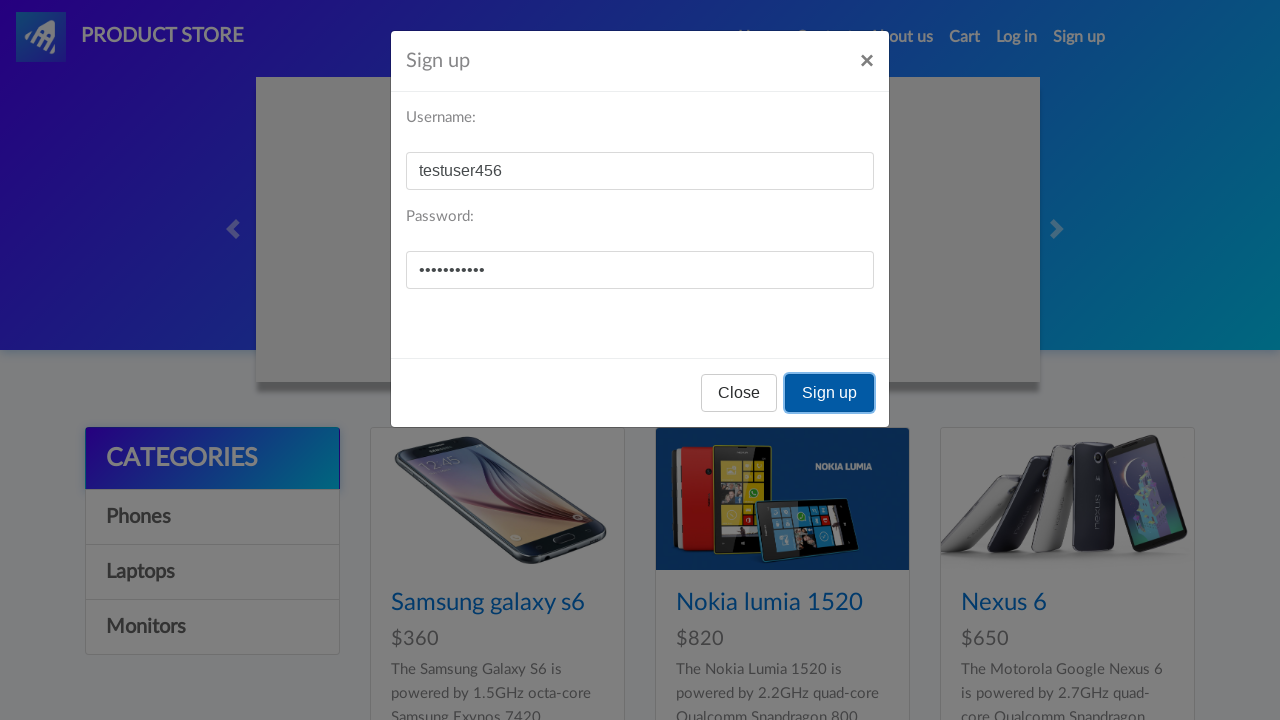

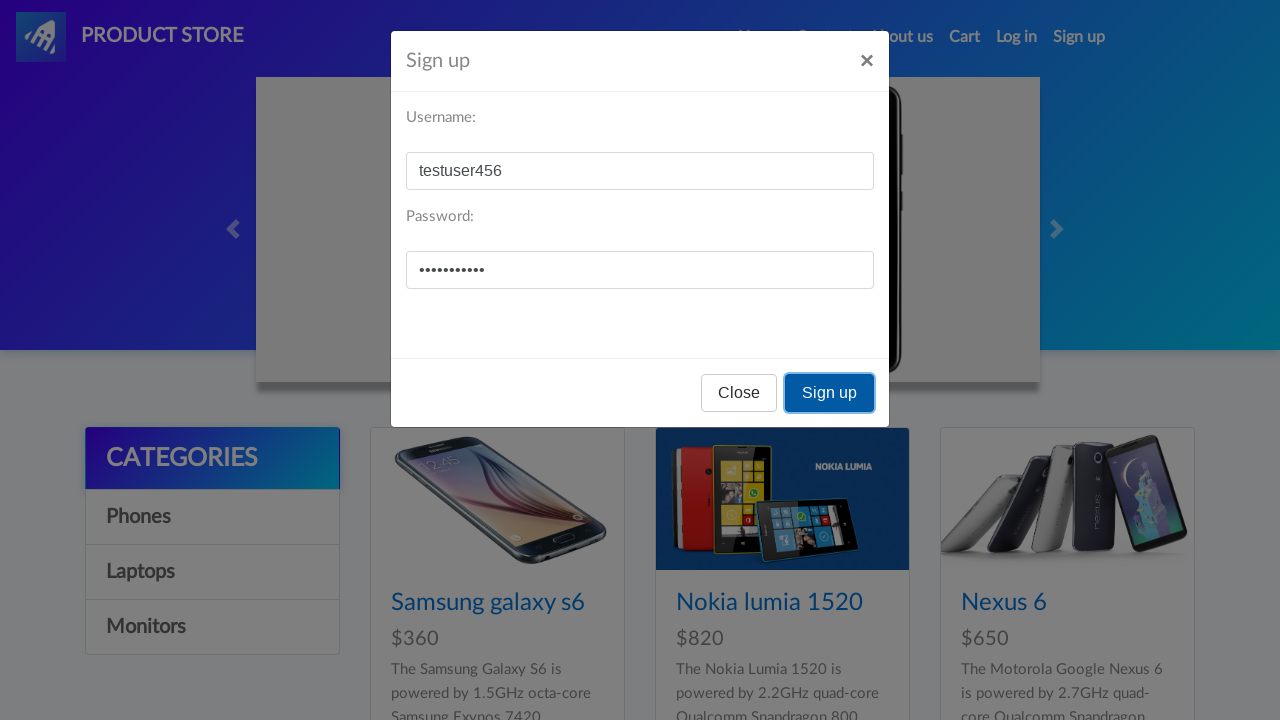